Tests handling of JavaScript prompt alerts by clicking a button to trigger a prompt, entering text, and accepting the alert

Starting URL: https://the-internet.herokuapp.com/javascript_alerts

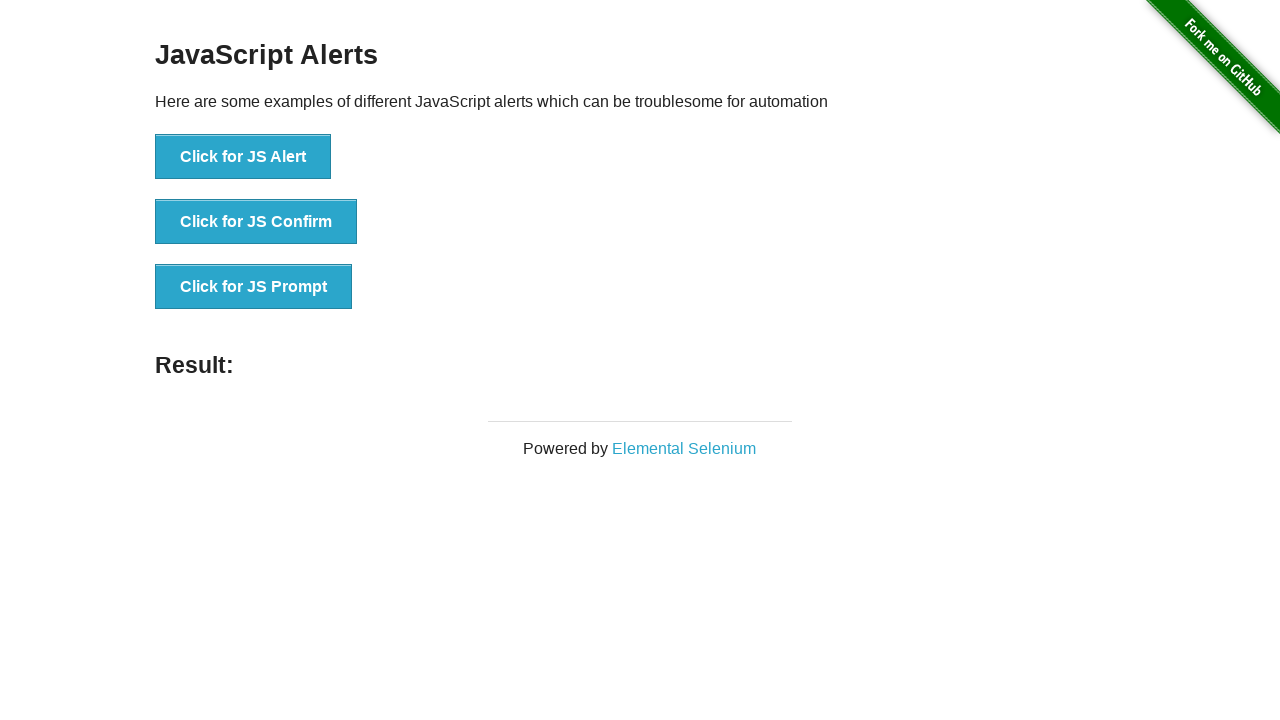

Clicked button to trigger JavaScript prompt alert at (254, 287) on xpath=//button[@onclick='jsPrompt()']
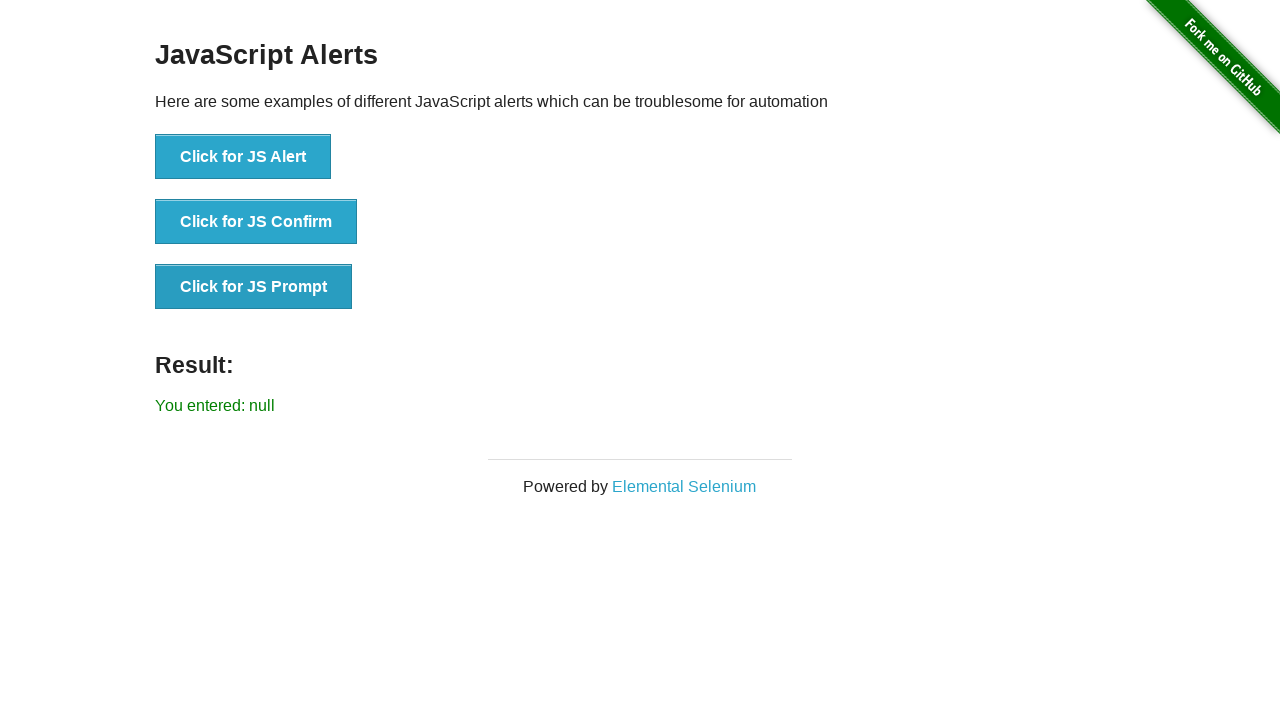

Set up dialog handler to accept prompt with text 'Hi! Marcus'
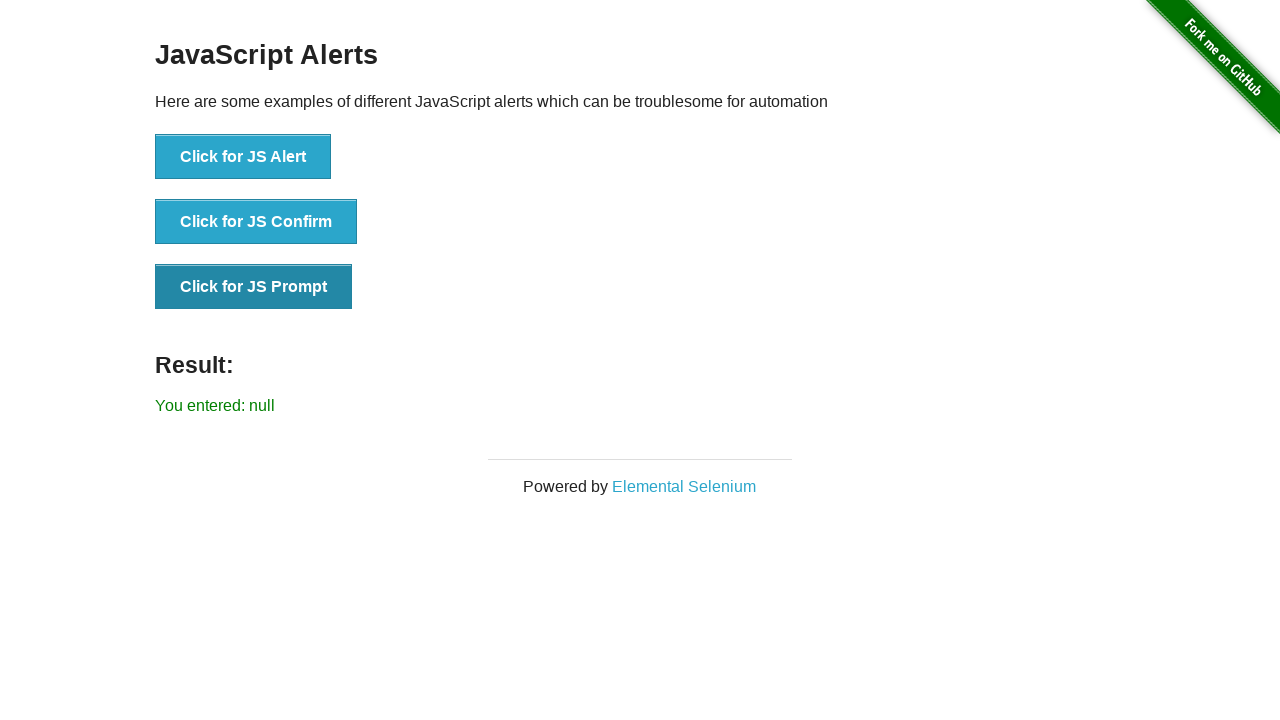

Clicked button again to trigger prompt dialog with handler active at (254, 287) on xpath=//button[@onclick='jsPrompt()']
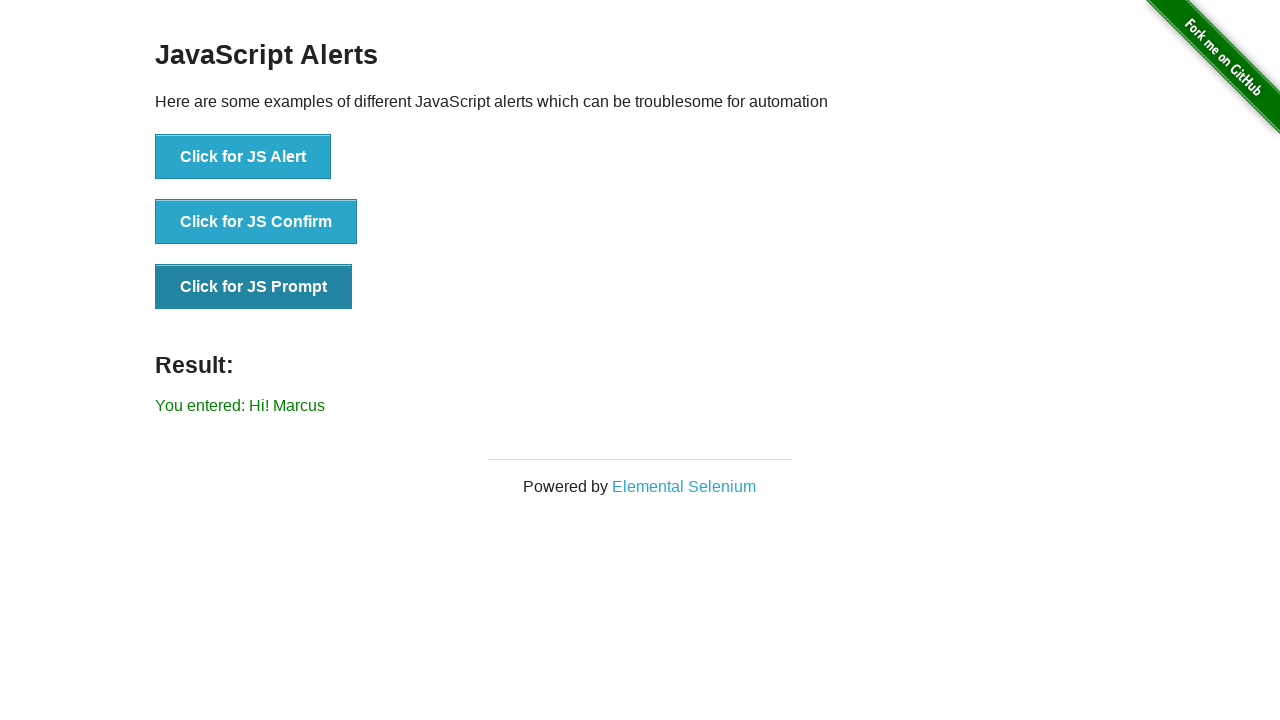

Waited for result element to confirm prompt was handled successfully
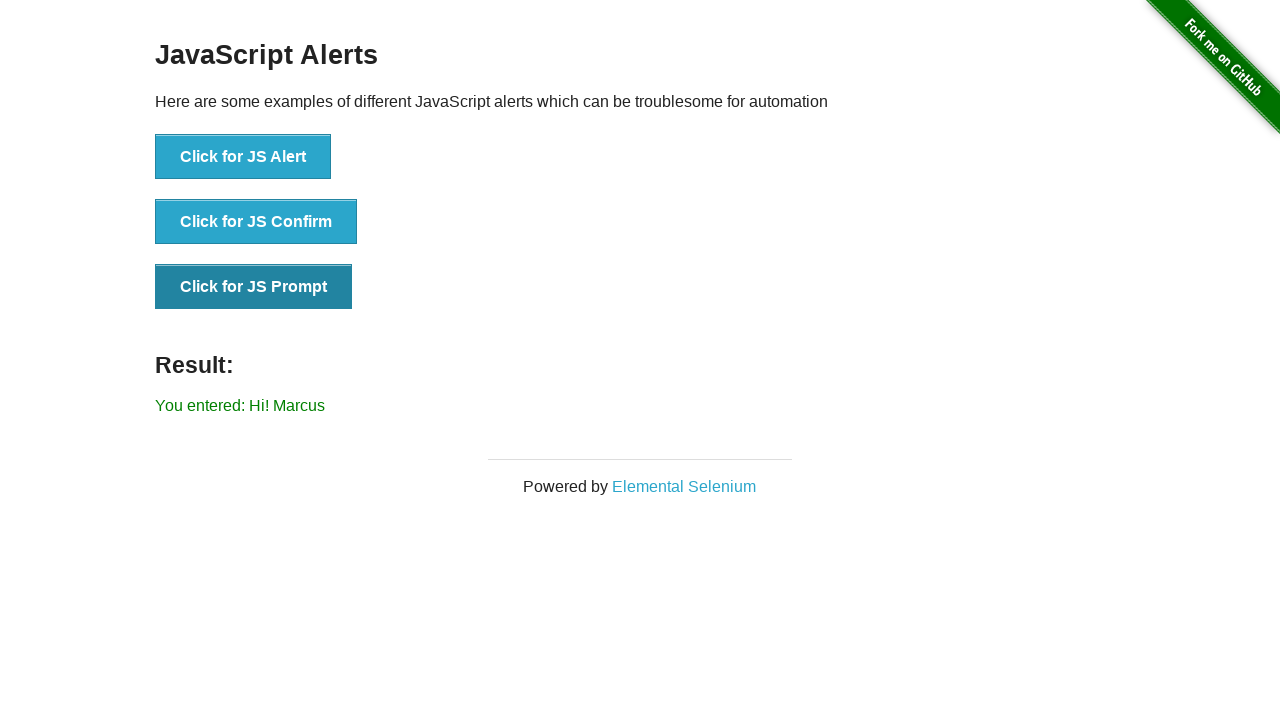

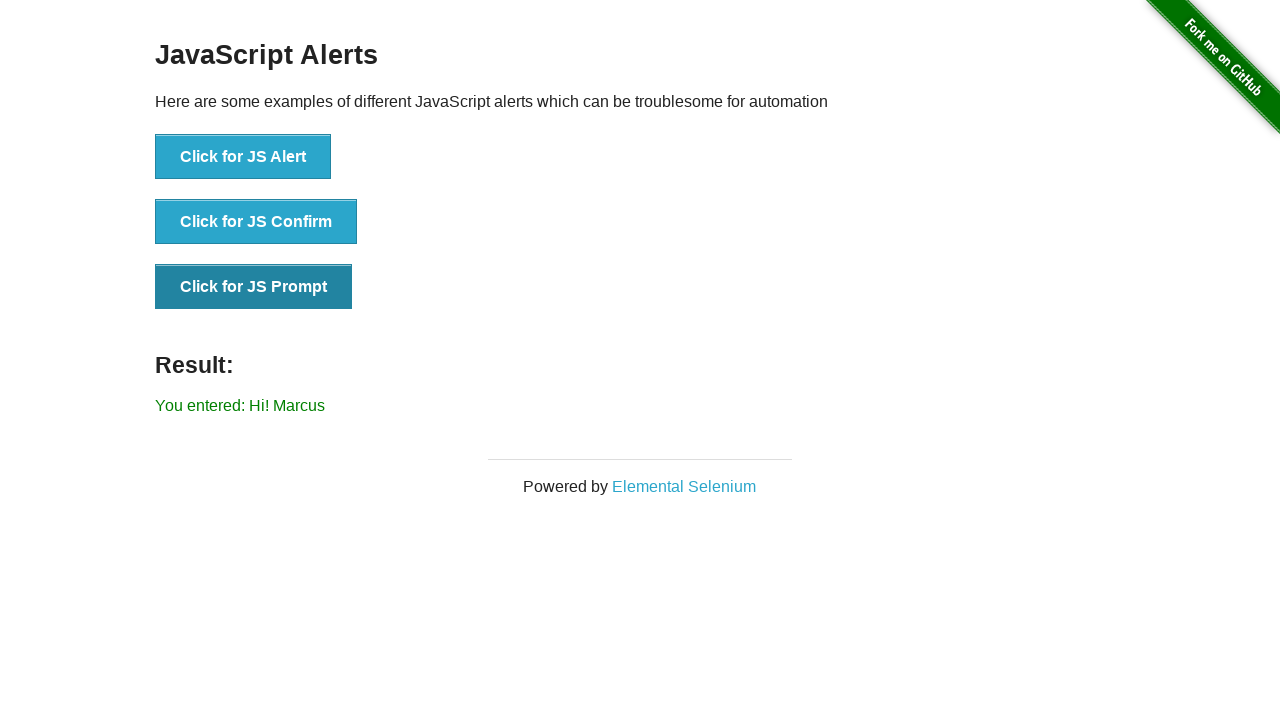